Navigates to Washington State DES Contracts page and changes the table display to show all contracts on one page

Starting URL: https://apps.des.wa.gov/DESContracts

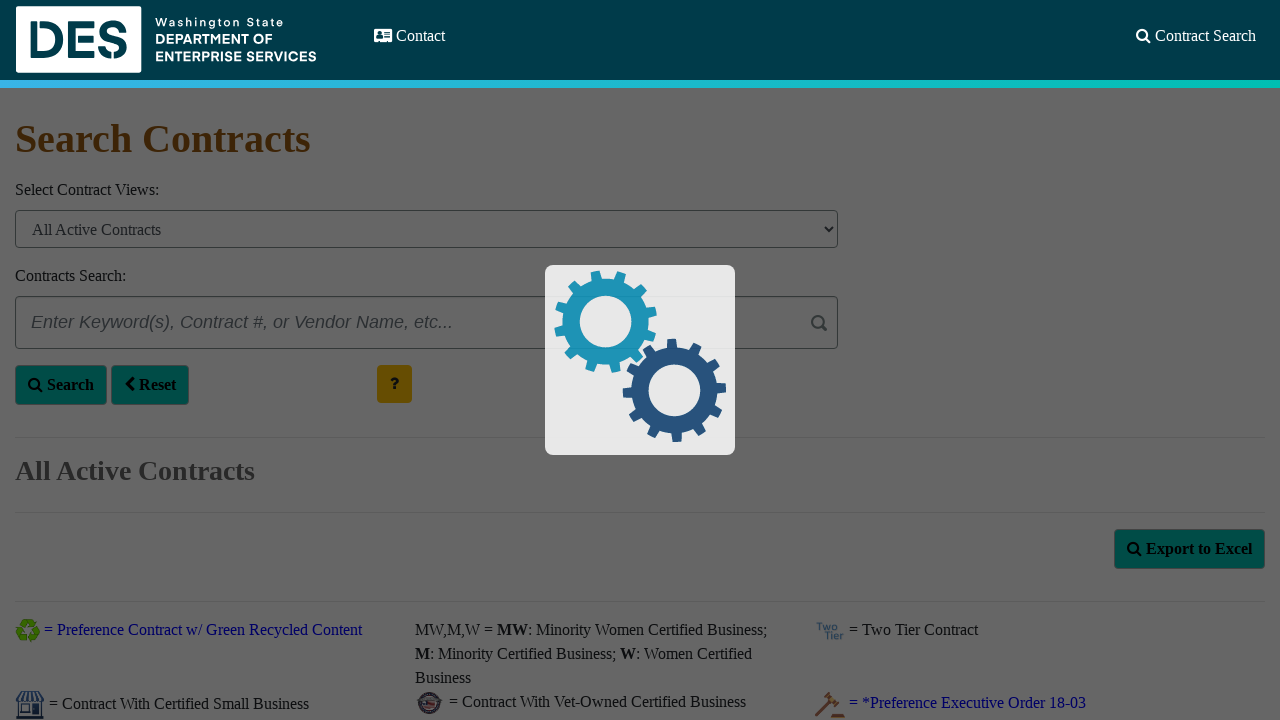

Waited 5 seconds for initial page load
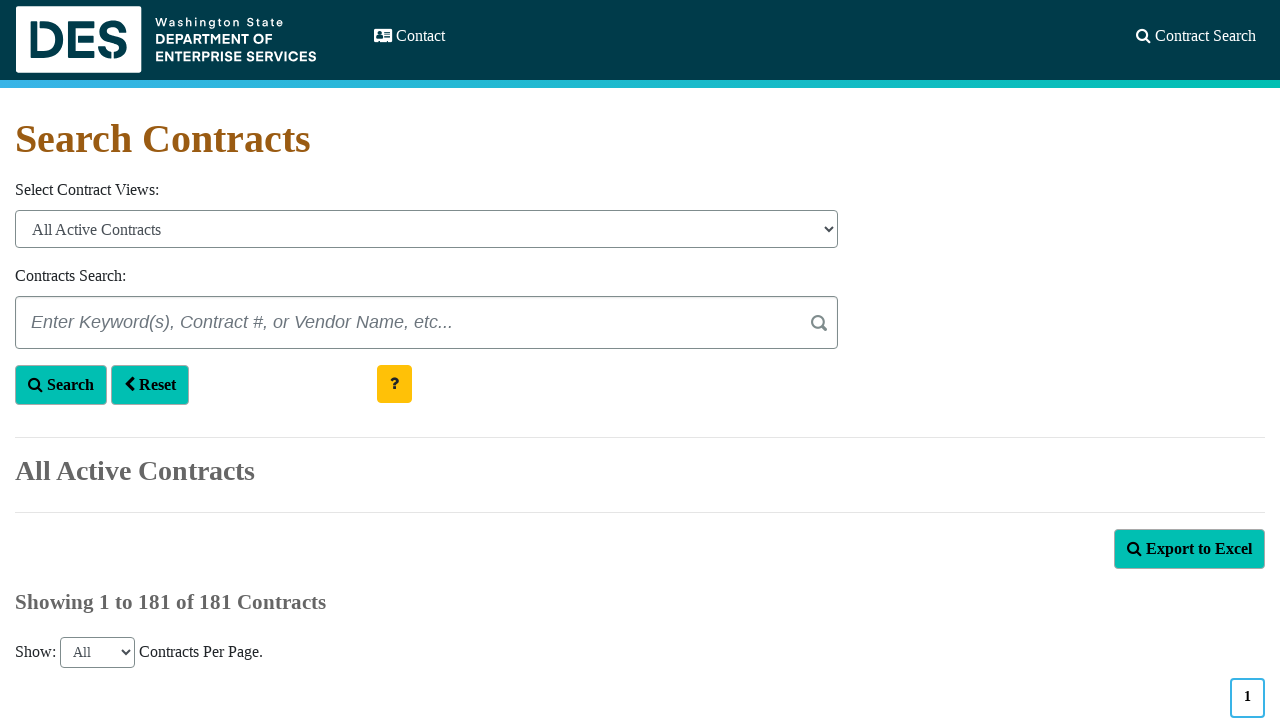

Changed table display to show all contracts on select[name='contractsTable_length']
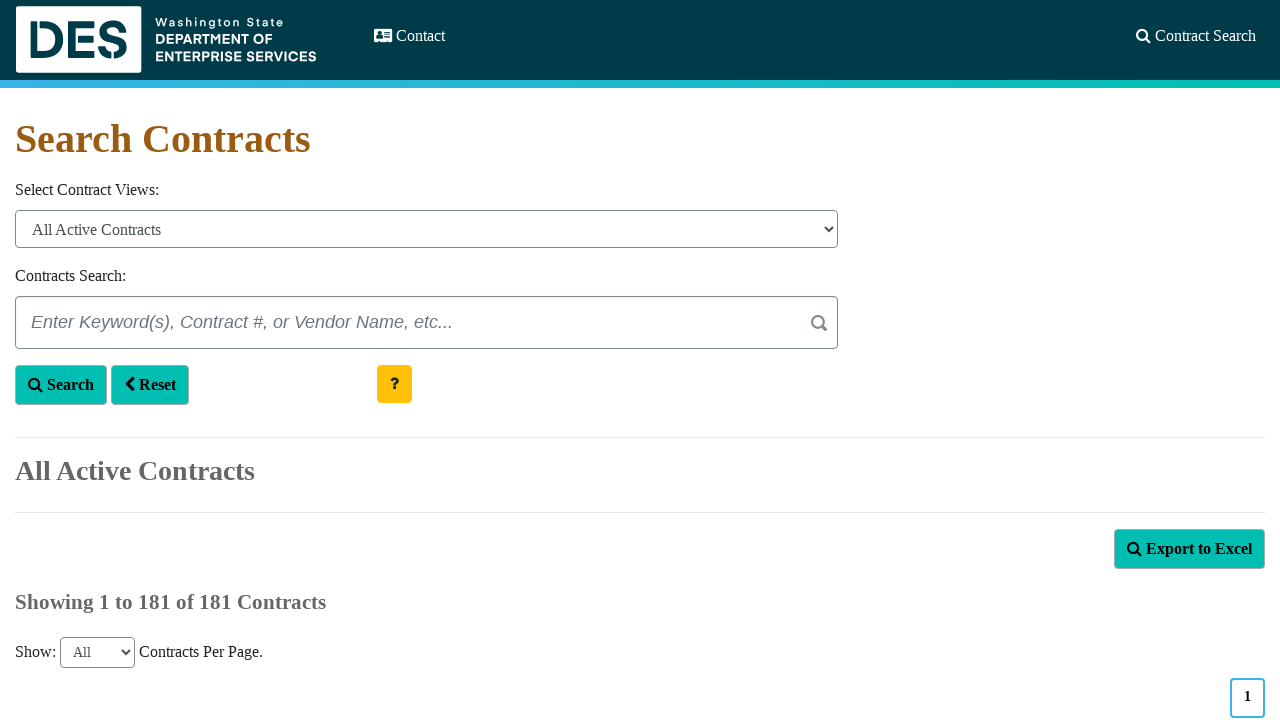

Waited 5 seconds for table to reload with all contracts displayed
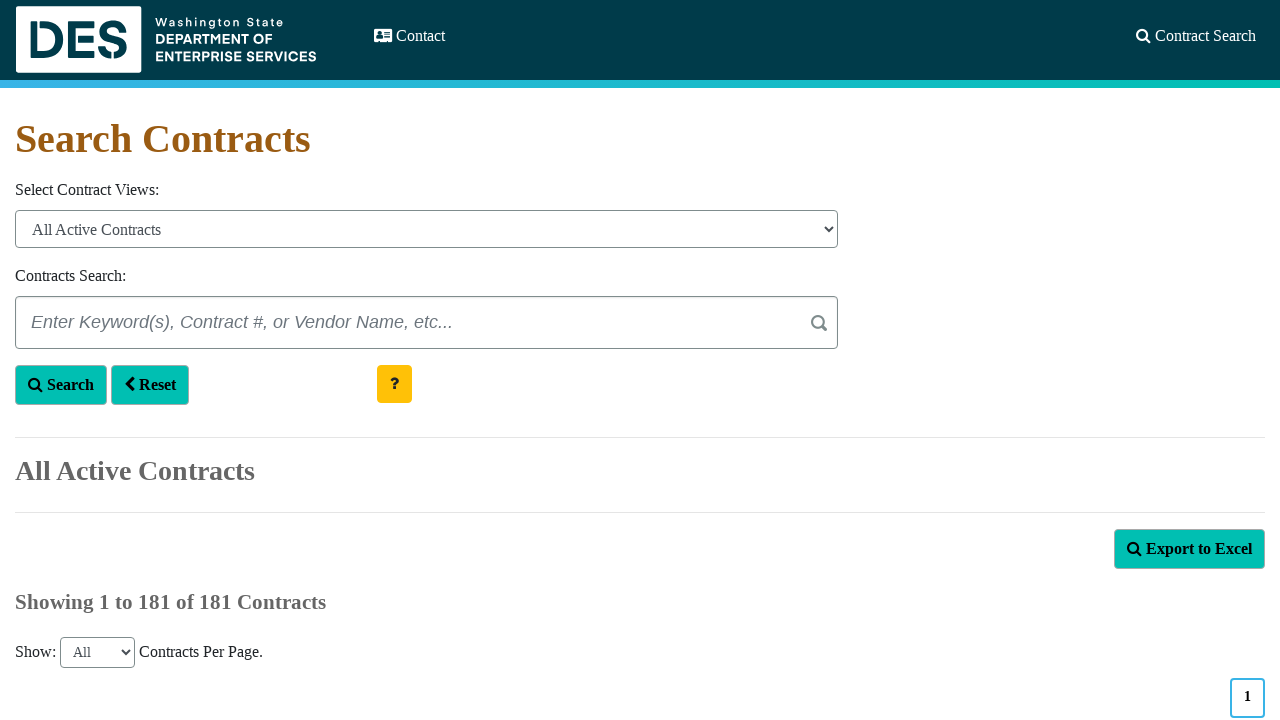

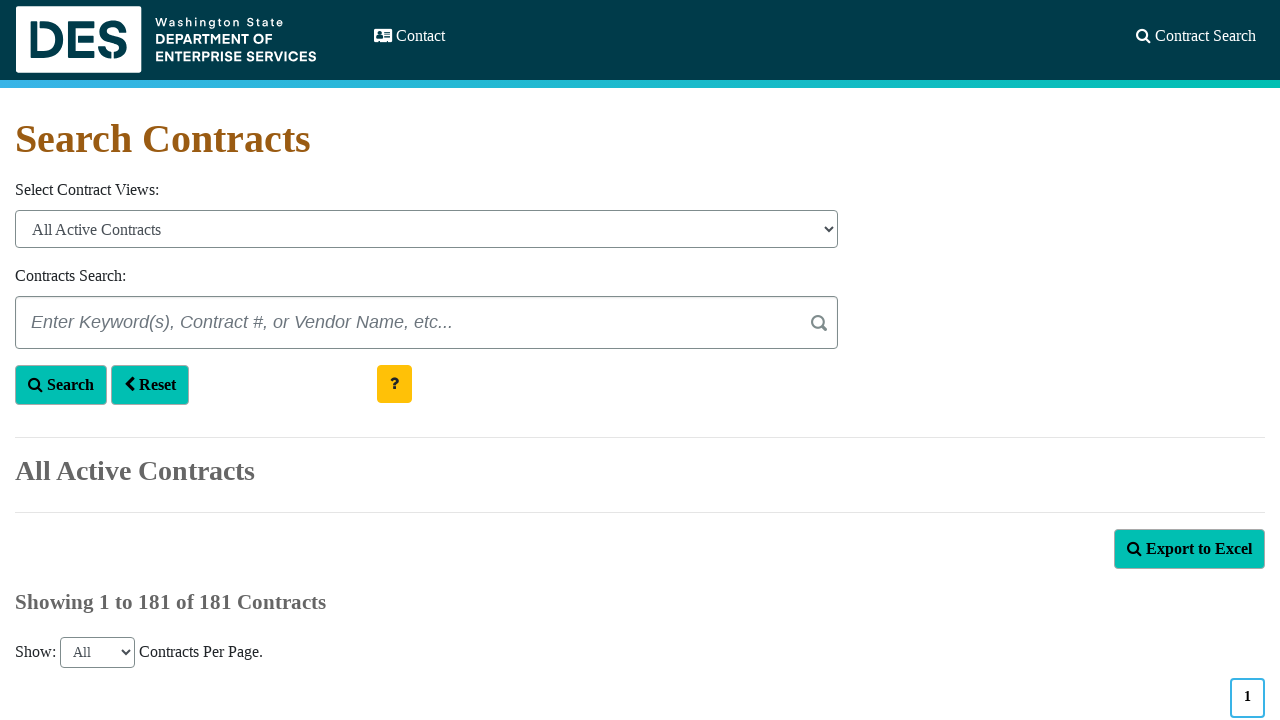